Tests simple alert handling by clicking a button and accepting the alert

Starting URL: https://demoqa.com/alerts

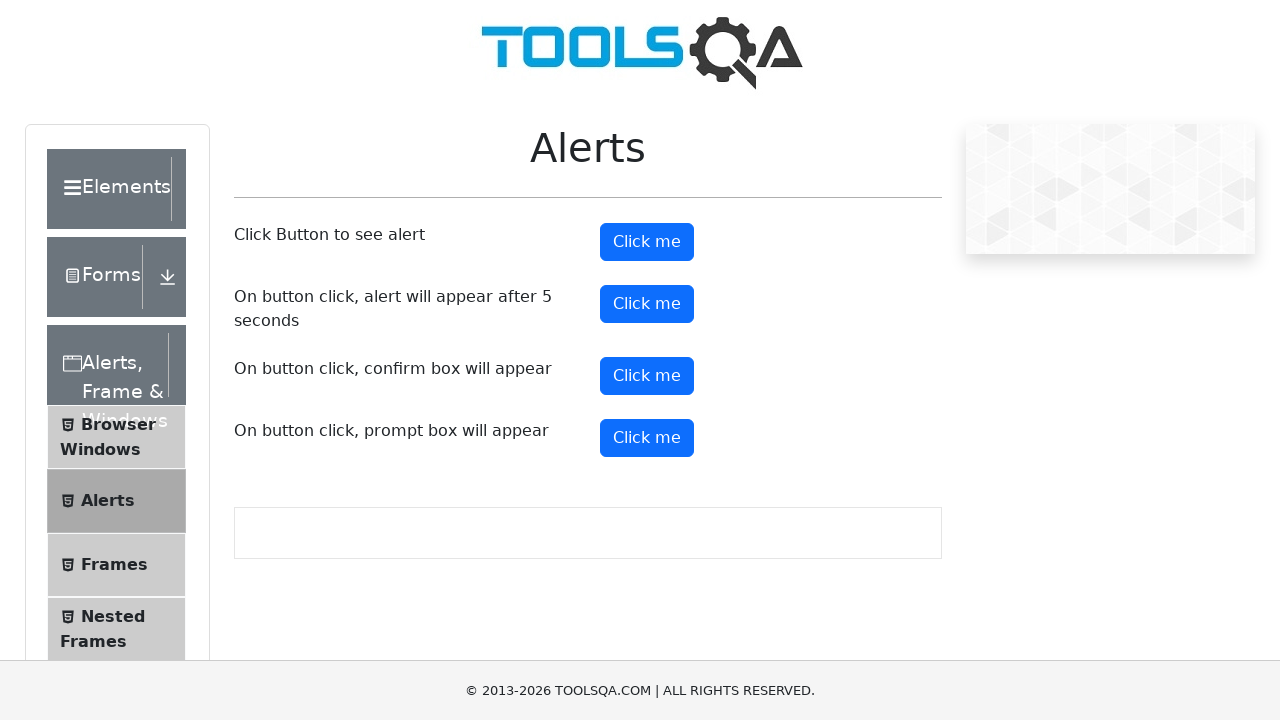

Set up alert dialog handler to accept alerts
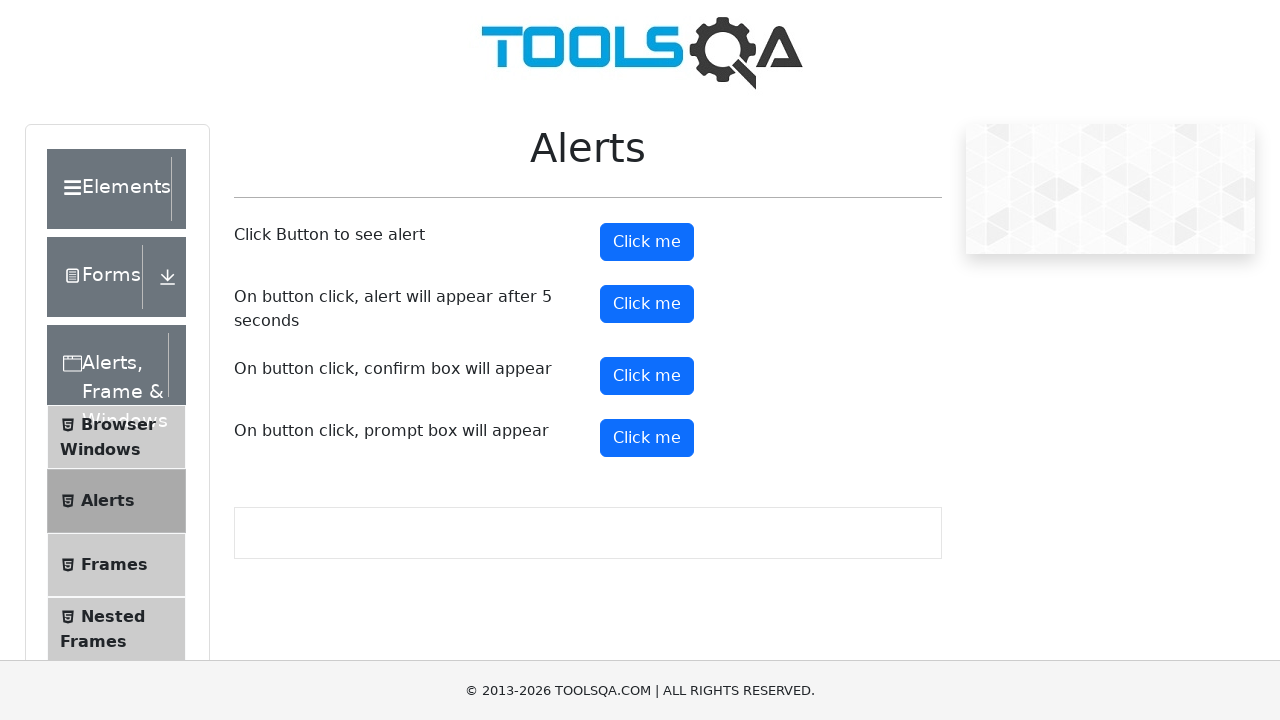

Clicked alert button to trigger alert at (647, 242) on #alertButton
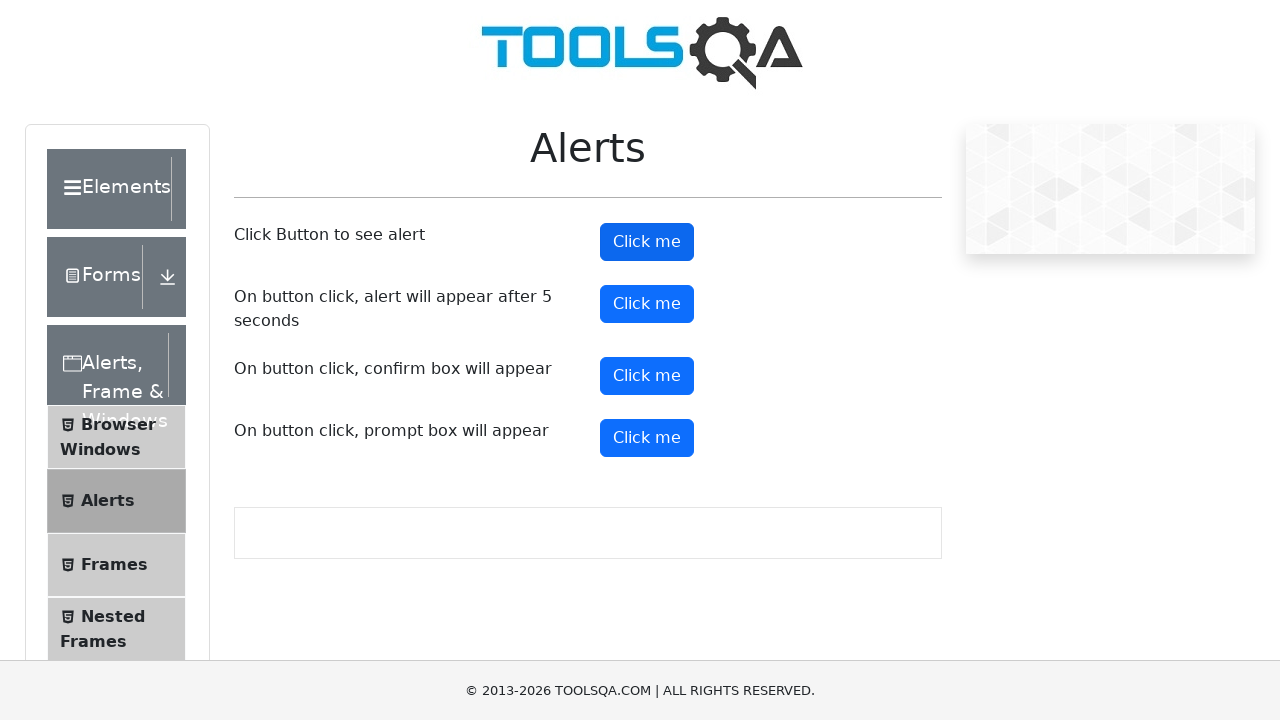

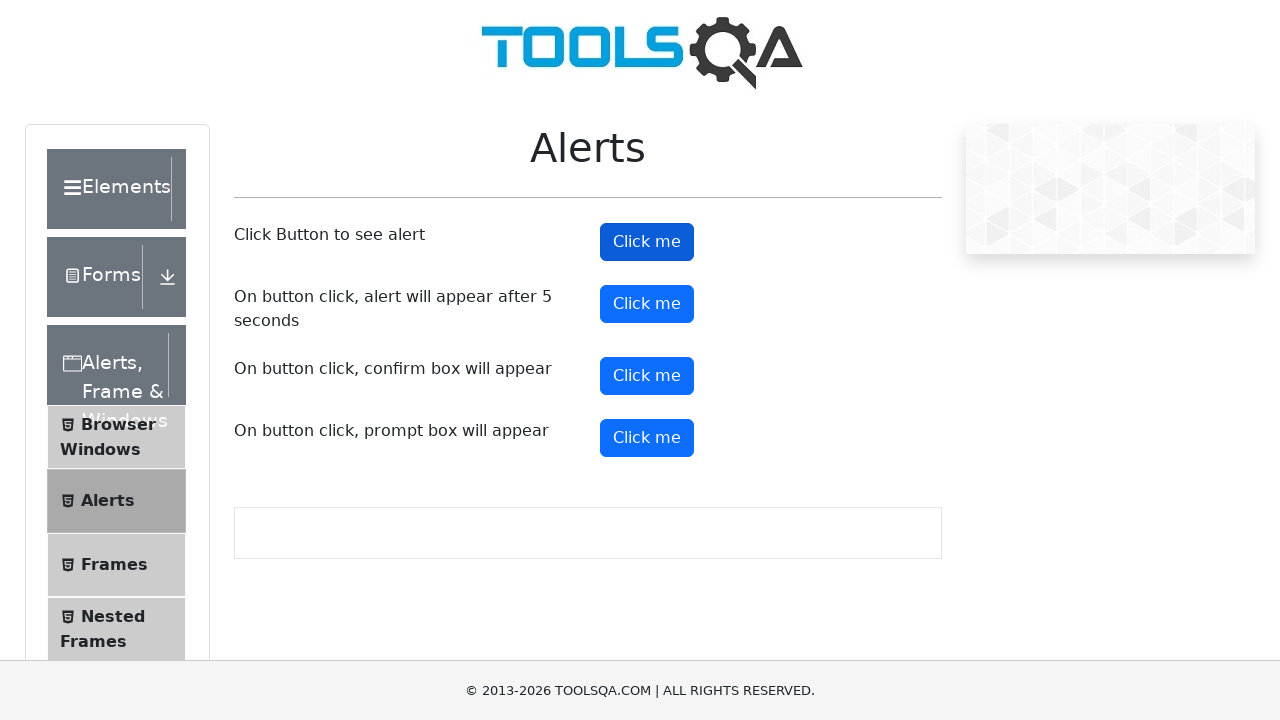